Navigates to Real Python website and scrolls to the bottom of the page

Starting URL: https://realpython.com/

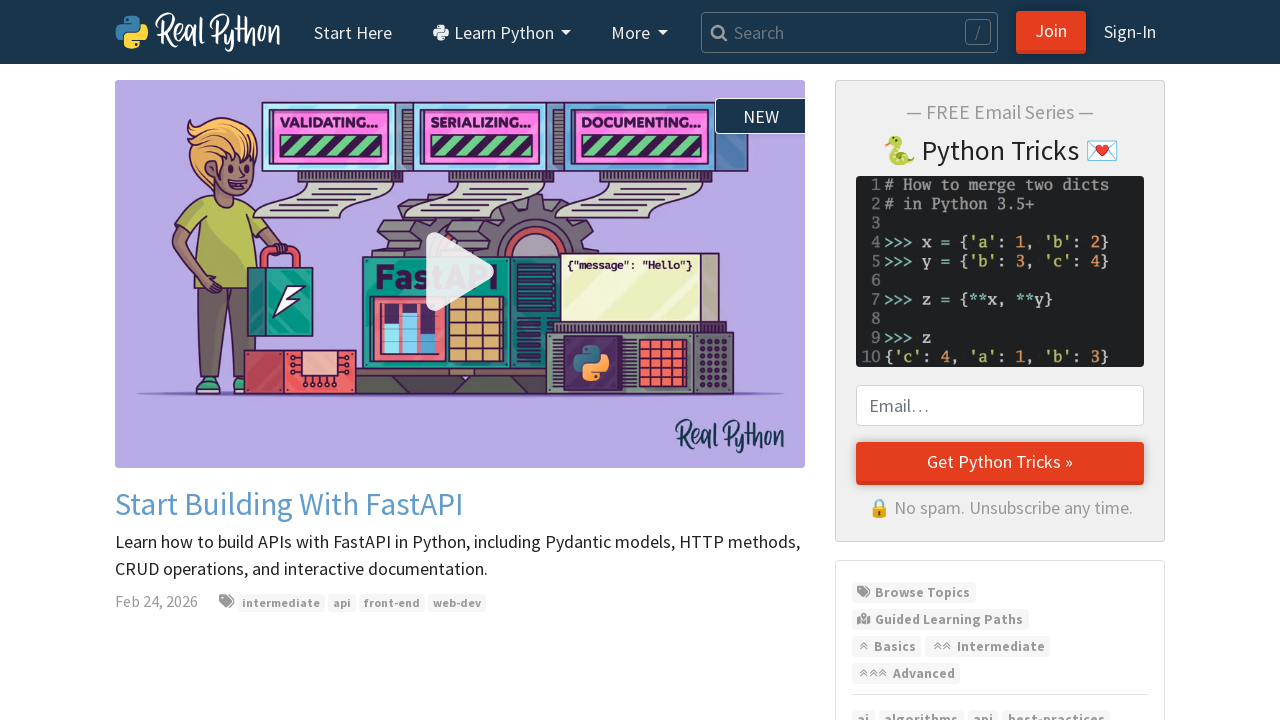

Scrolled to the bottom of the page
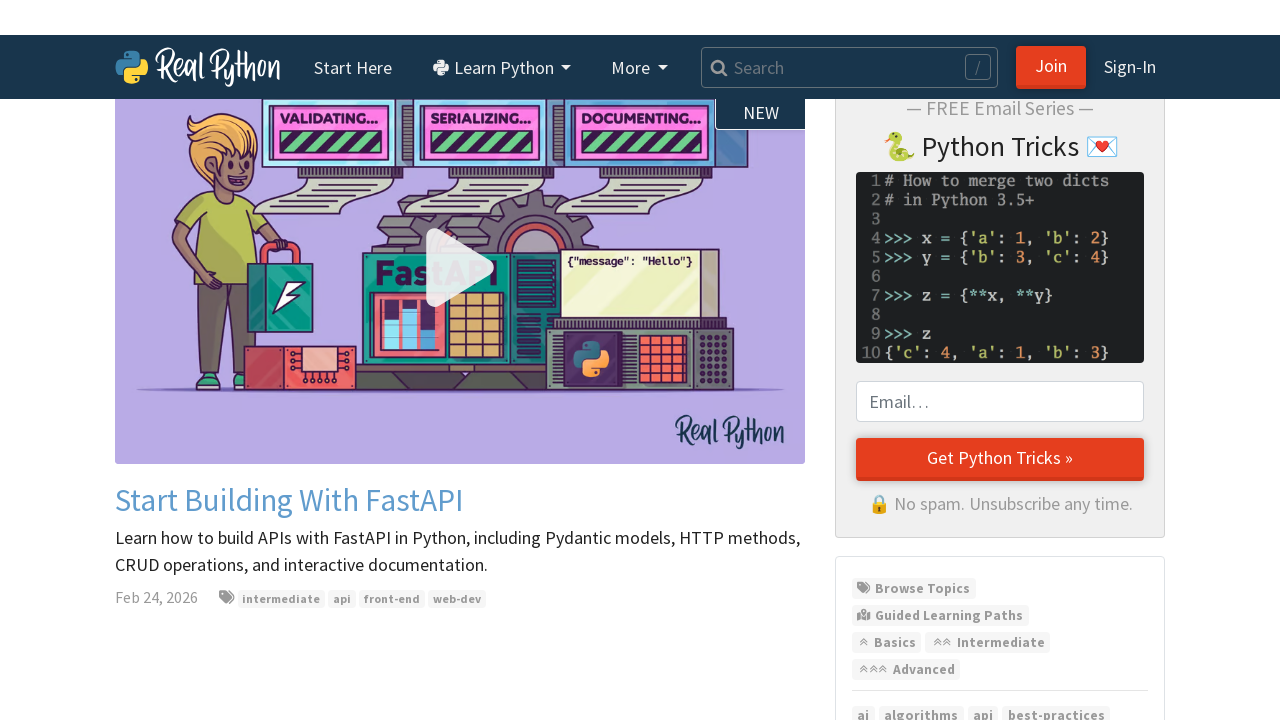

Waited 1 second for lazy-loaded content to load
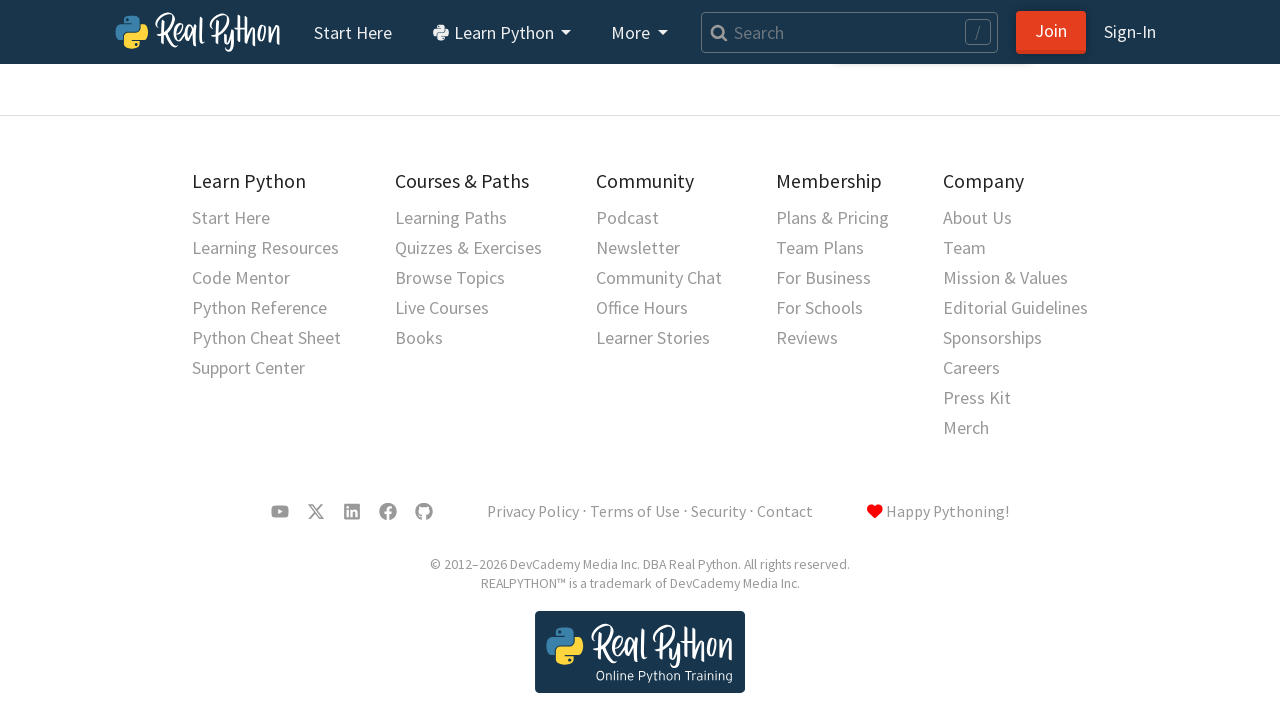

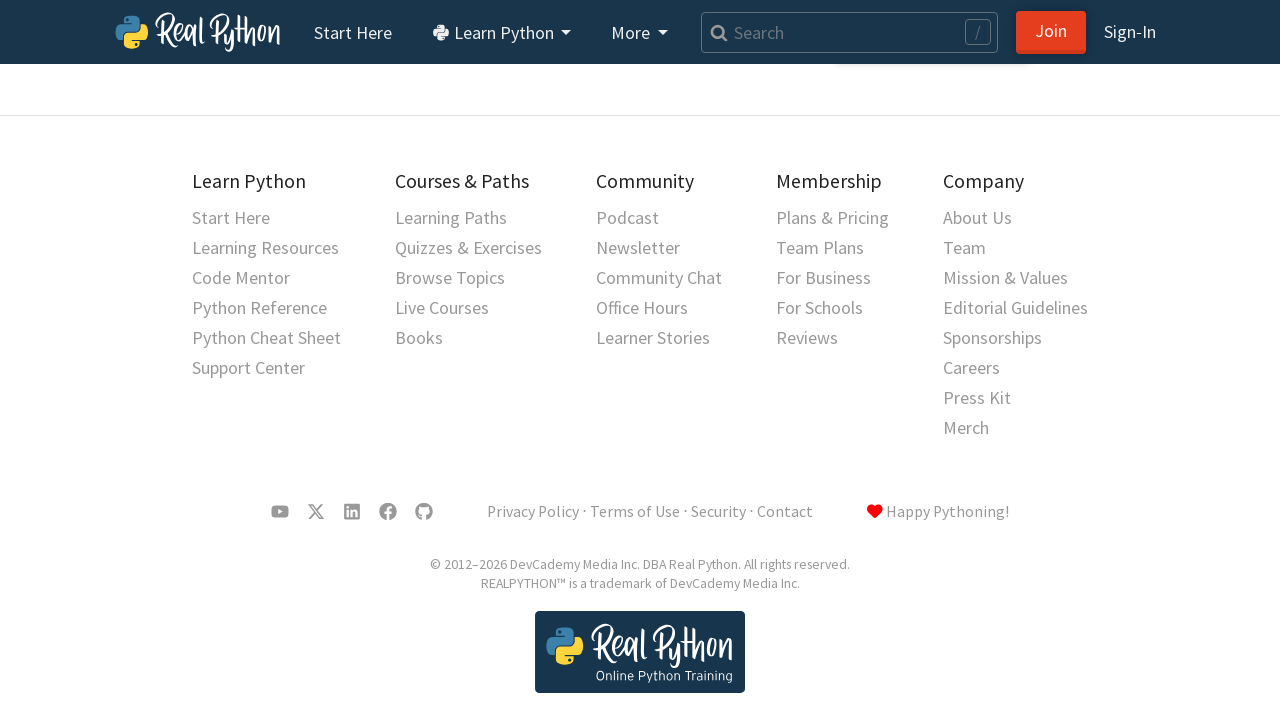